Tests navigation to the Python documentation page by hovering over Node.js dropdown and clicking Python link

Starting URL: https://playwright.dev/

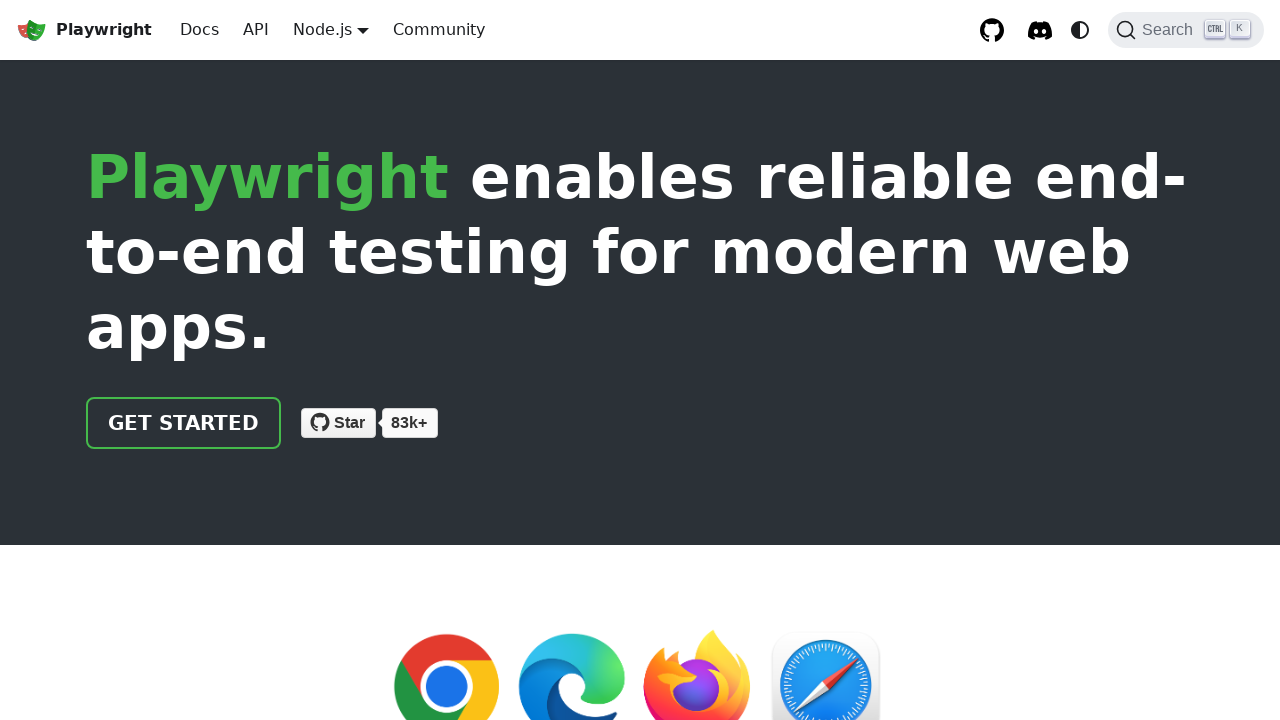

Hovered over Node.js navbar item to reveal dropdown menu at (322, 29) on xpath=//*[contains(@class,"navbar") and text() = "Node.js"]
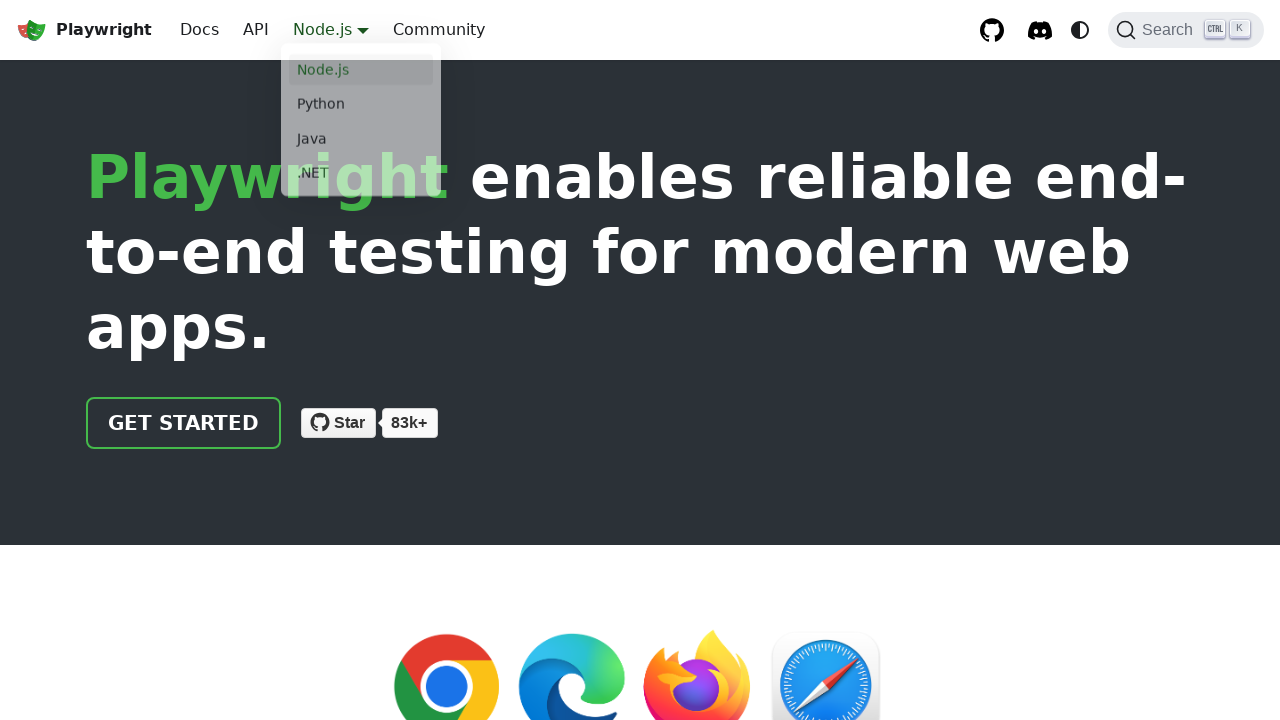

Clicked Python link in the dropdown menu at (361, 108) on xpath=//*[@class="dropdown__link" and text() = "Python"]
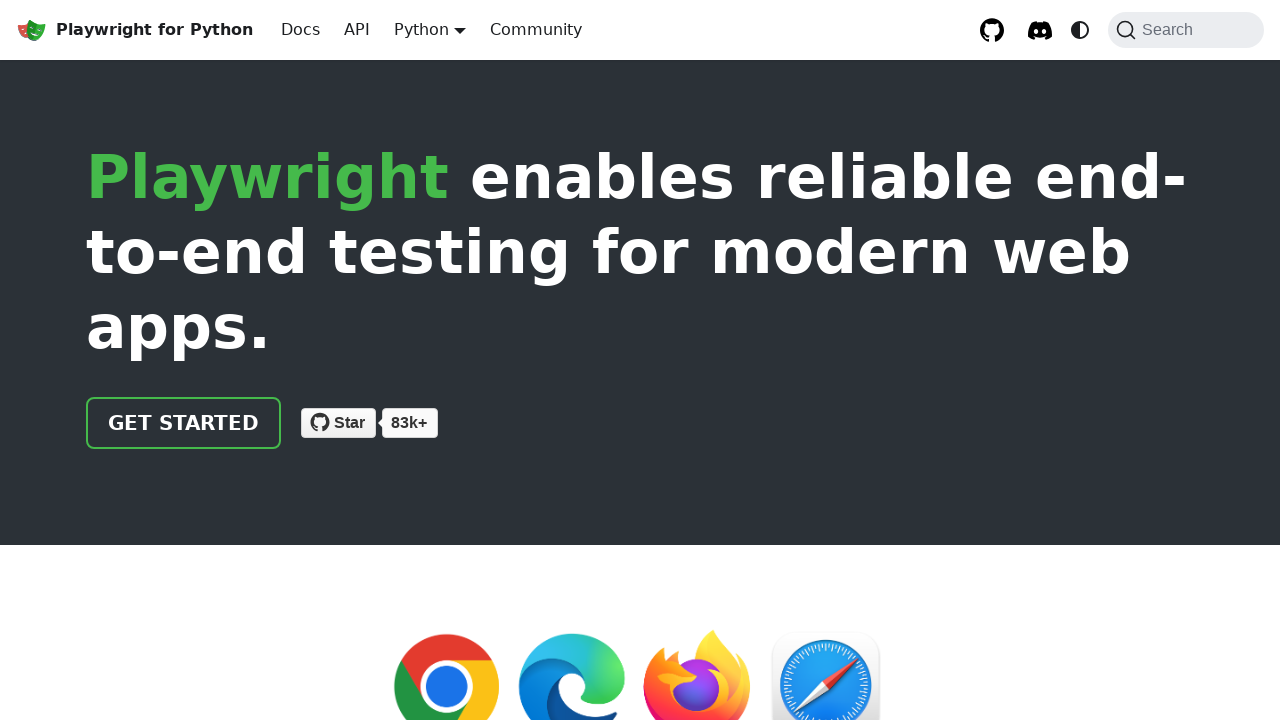

Navigated to Python documentation page
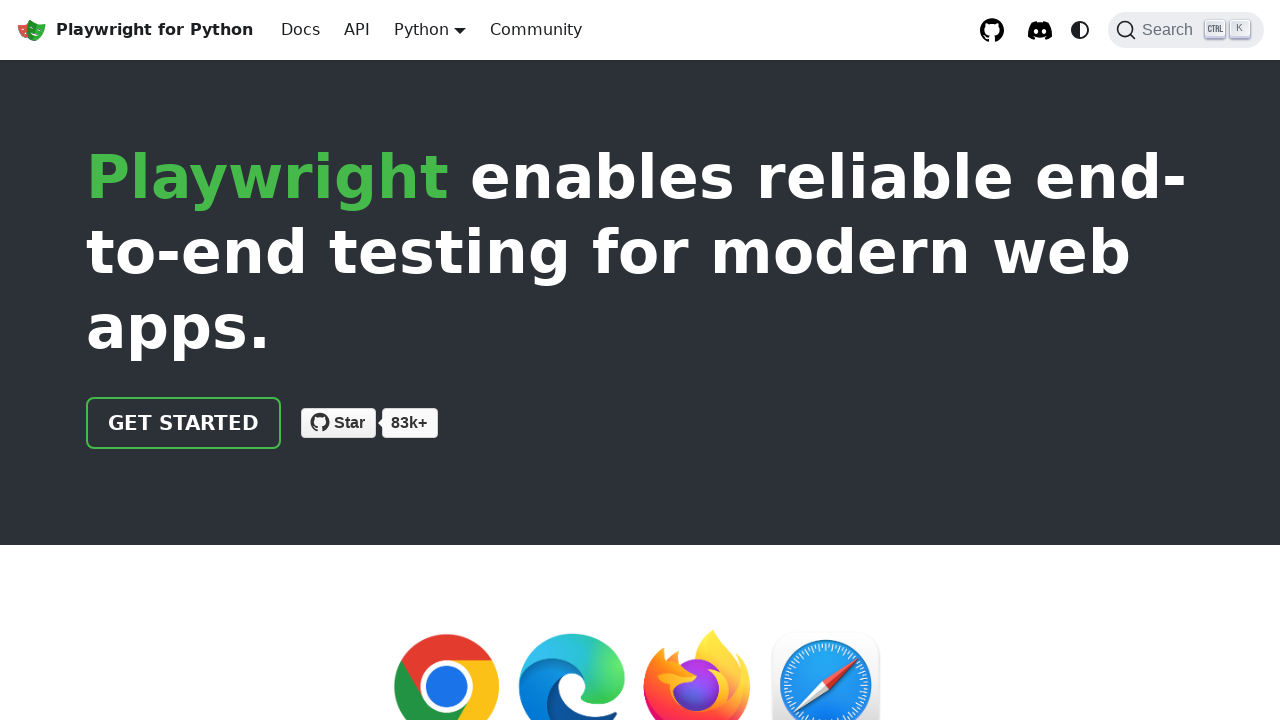

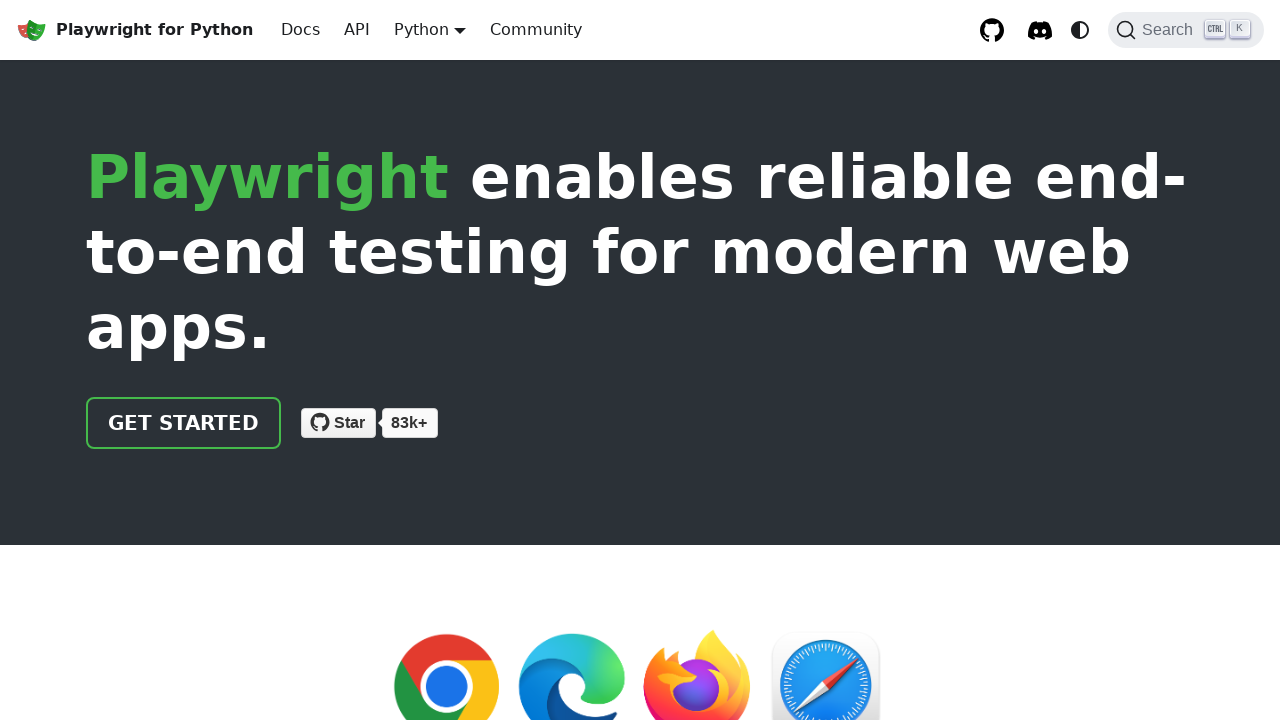